Tests alert dialog handling by dismissing a confirmation dialog

Starting URL: https://testautomationpractice.blogspot.com/

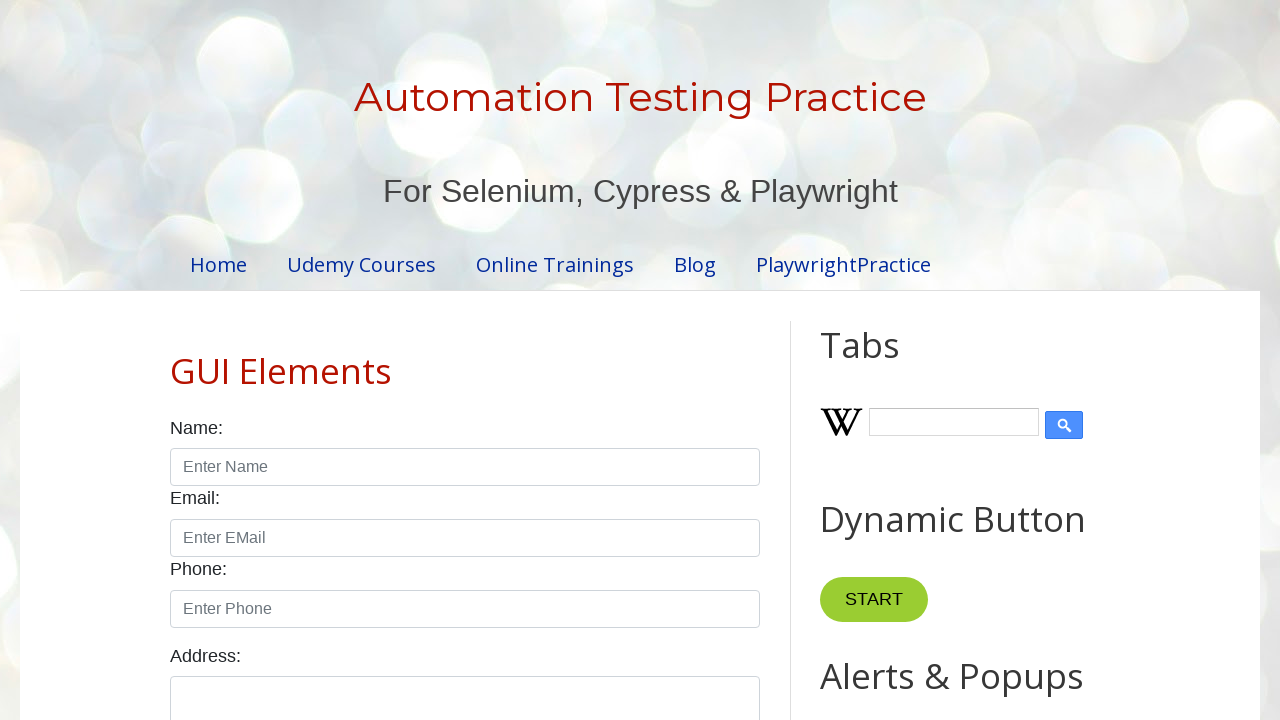

Set up dialog handler to dismiss confirmation dialogs
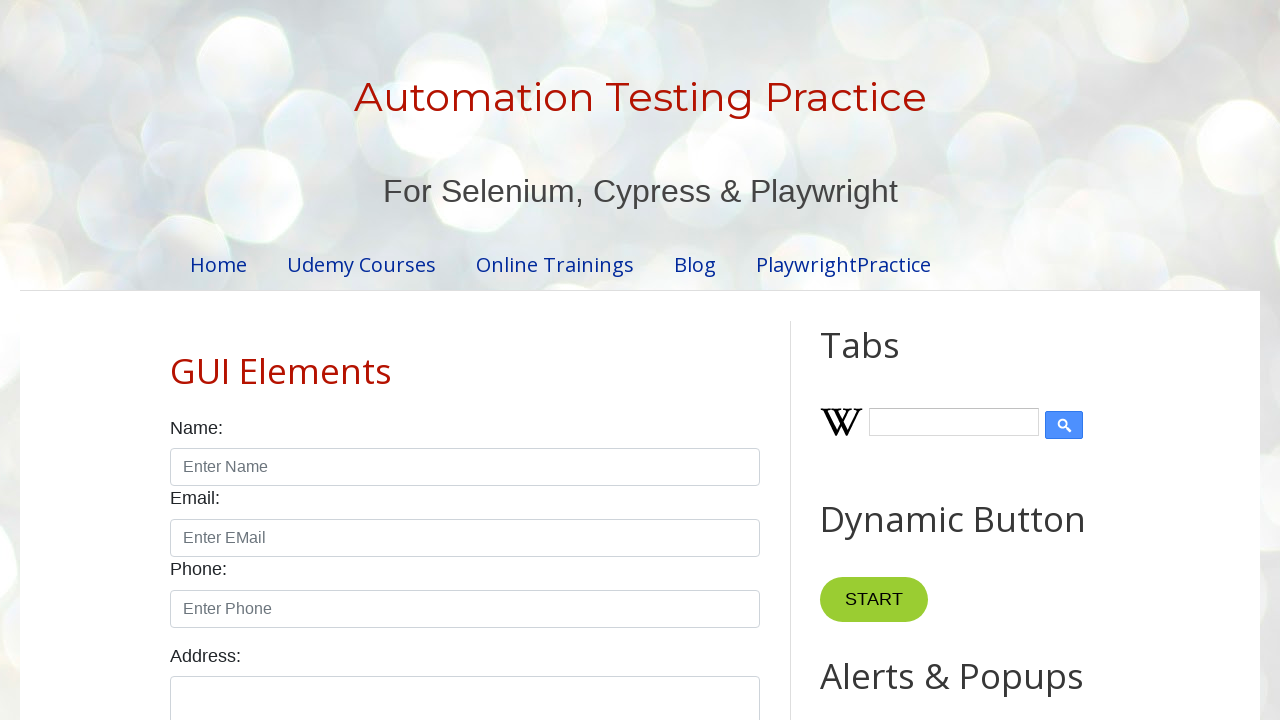

Clicked confirm button to trigger alert dialog at (912, 360) on #confirmBtn
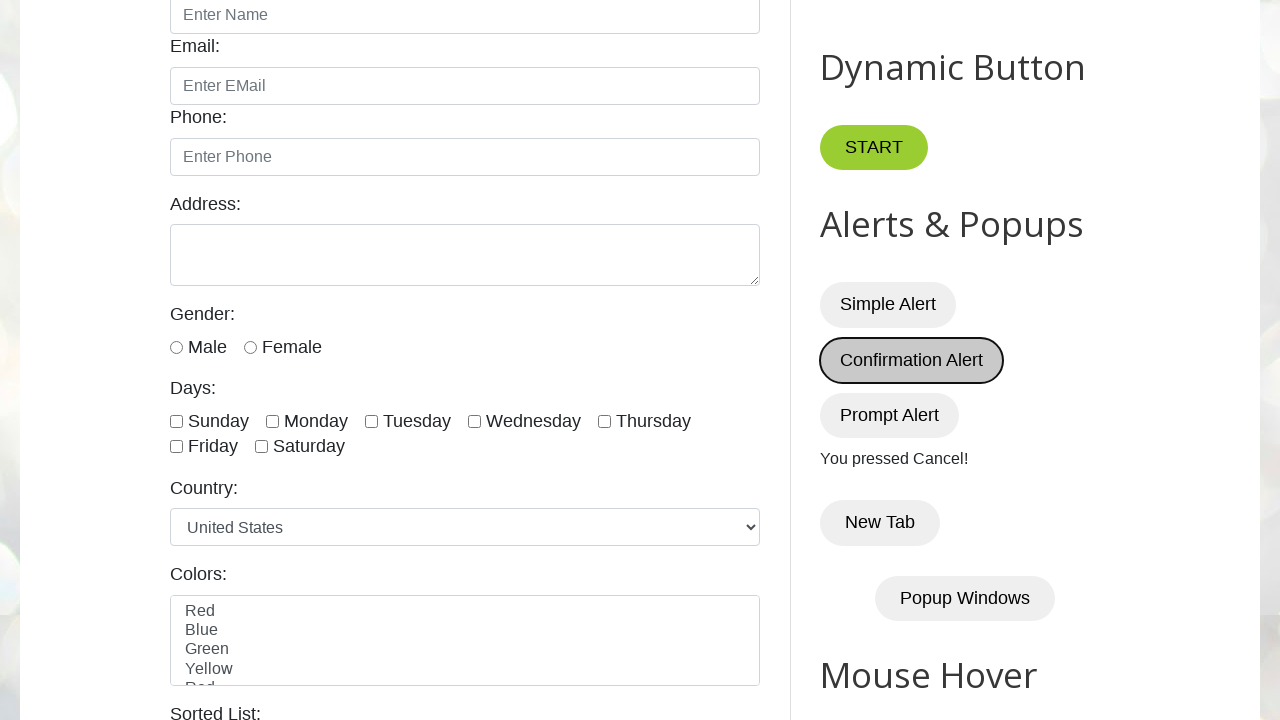

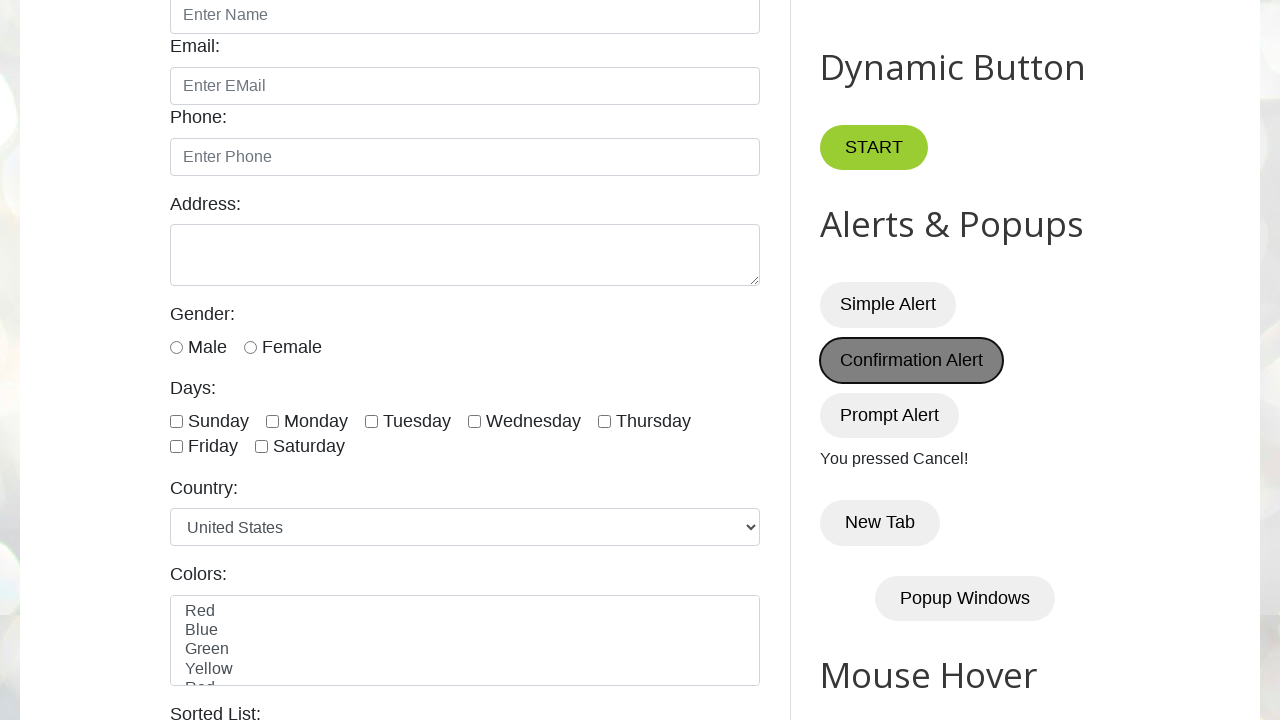